Tests alert handling functionality by navigating to the prompt alert tab, triggering a prompt dialog, entering text, and accepting it

Starting URL: http://demo.automationtesting.in/Alerts.html

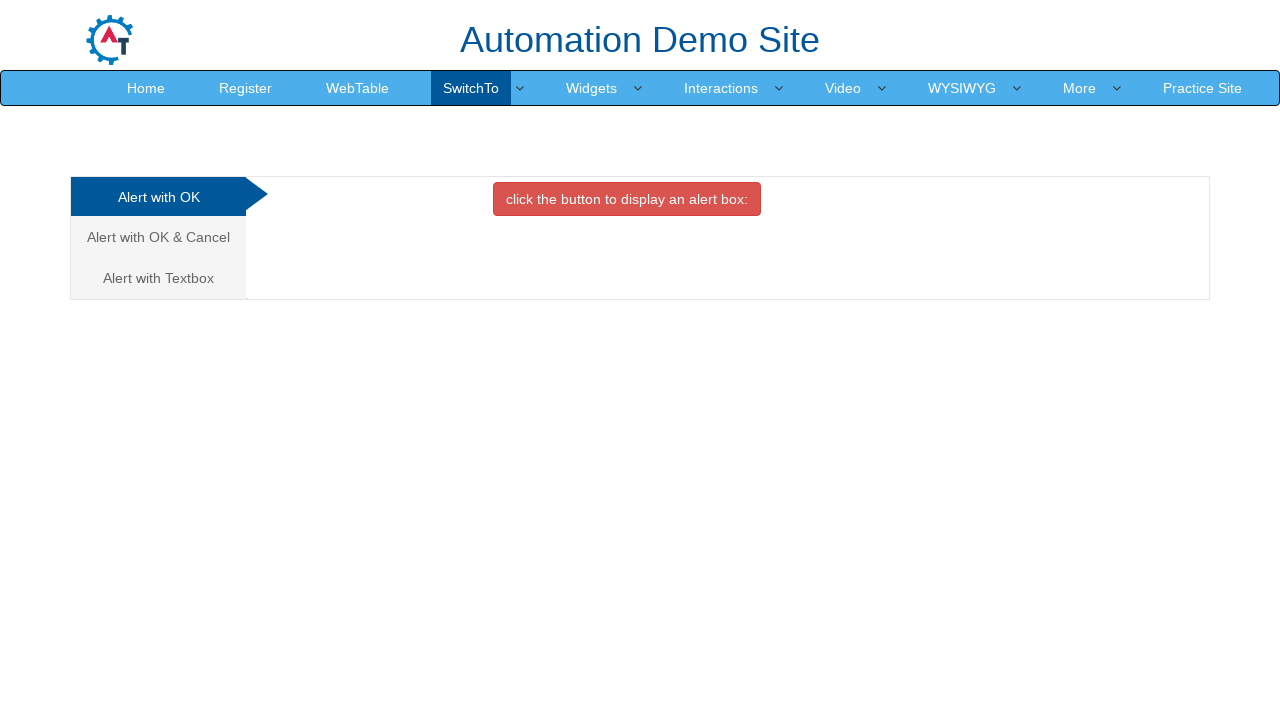

Clicked on the 'Alert with Textbox' tab at (158, 278) on (//a[@class='analystic'])[3]
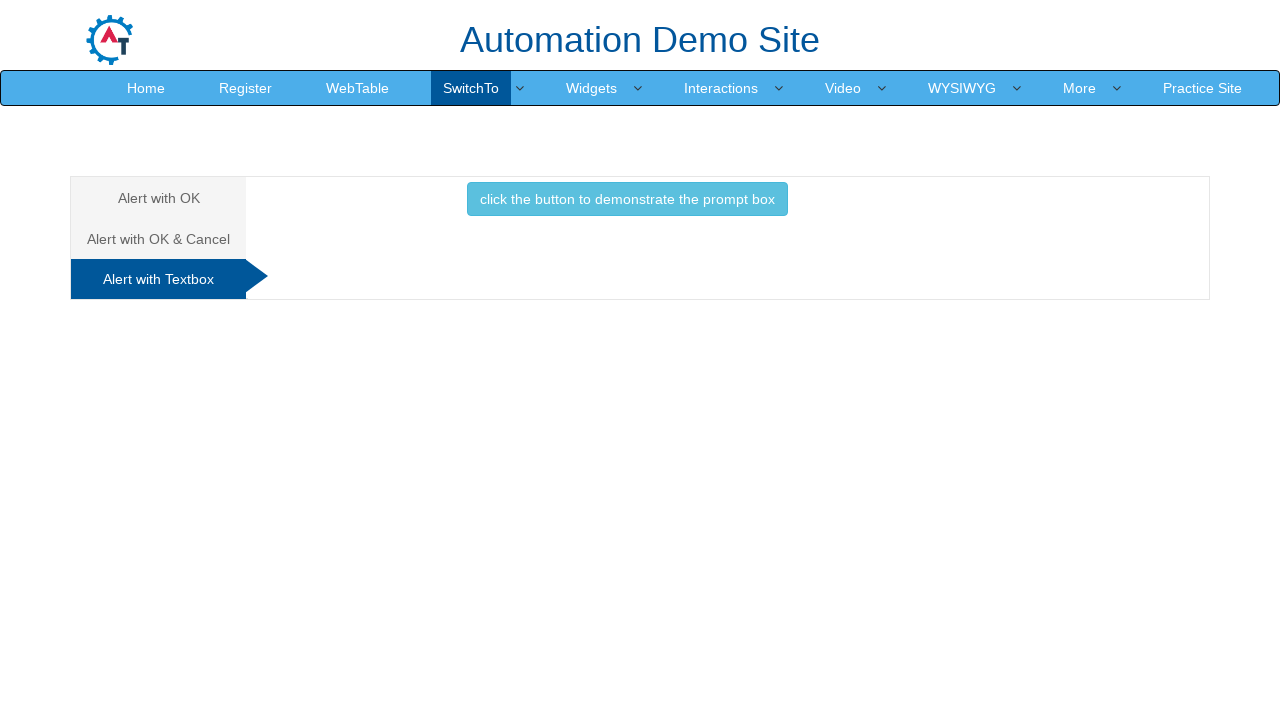

Clicked button to trigger prompt dialog at (627, 199) on xpath=//button[@onclick='promptbox()']
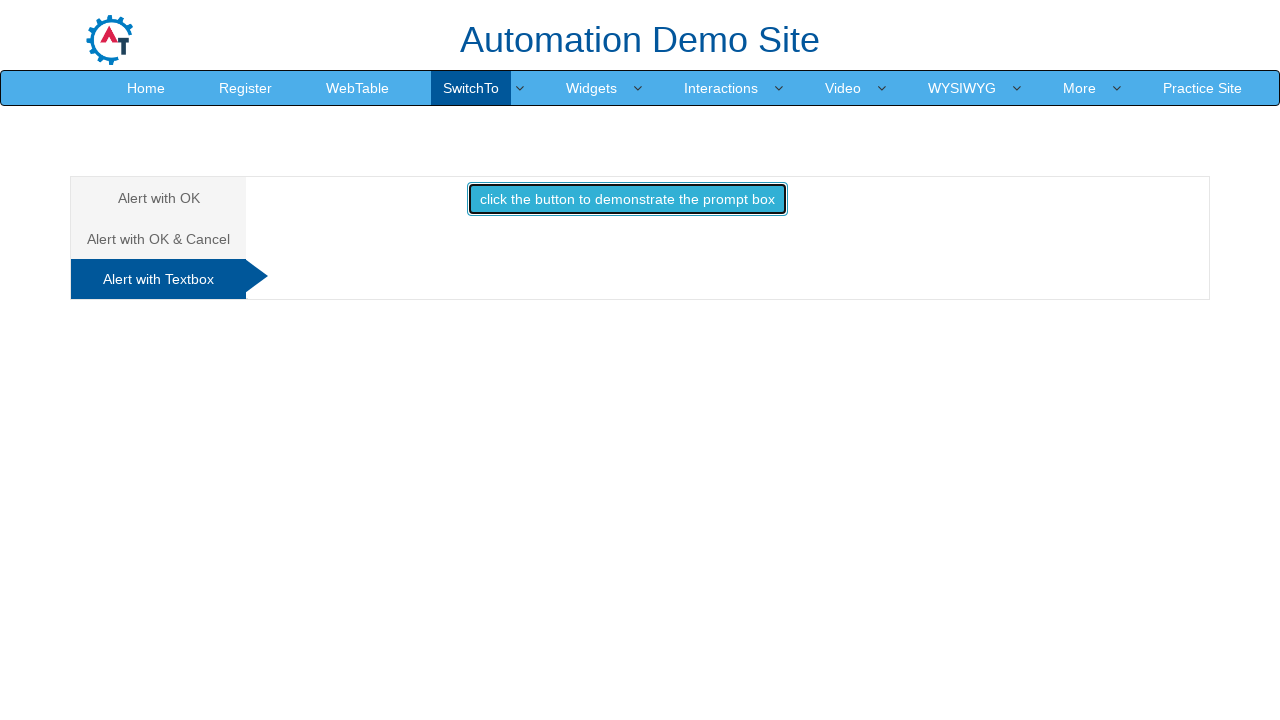

Set up dialog handler to accept prompt with 'hello'
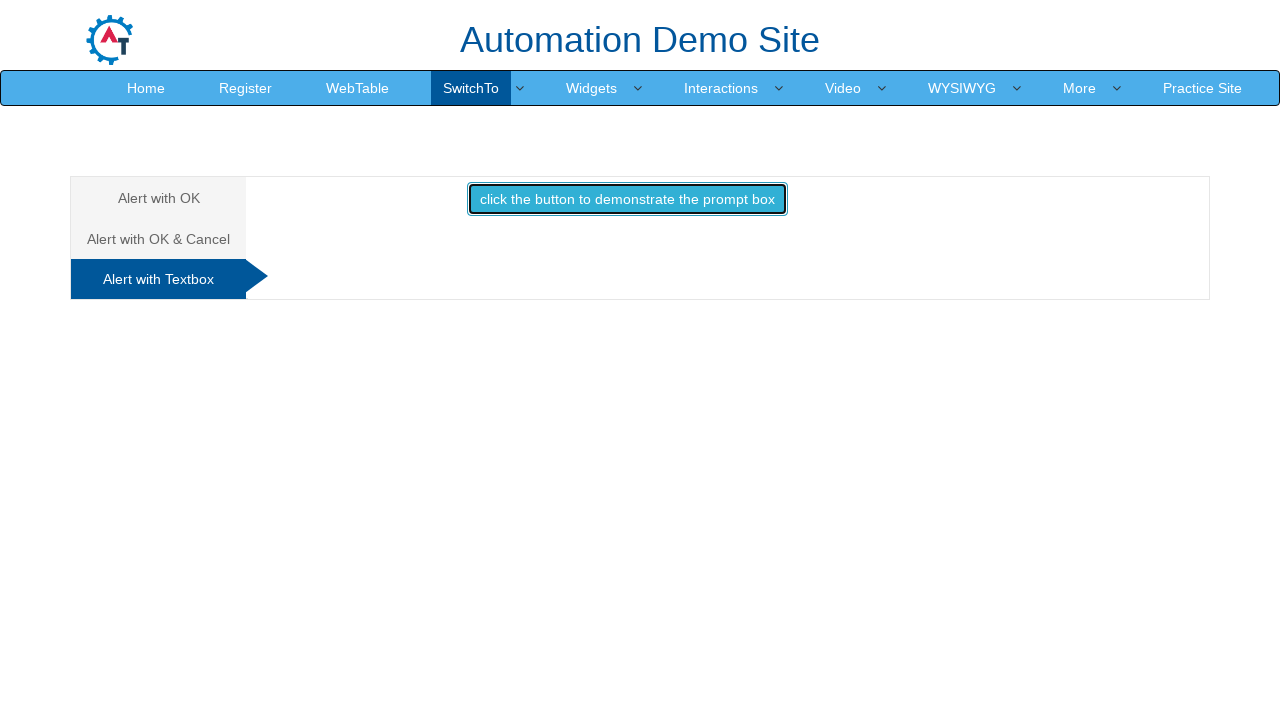

Clicked button to trigger prompt dialog and accepted with text input at (627, 199) on xpath=//button[@onclick='promptbox()']
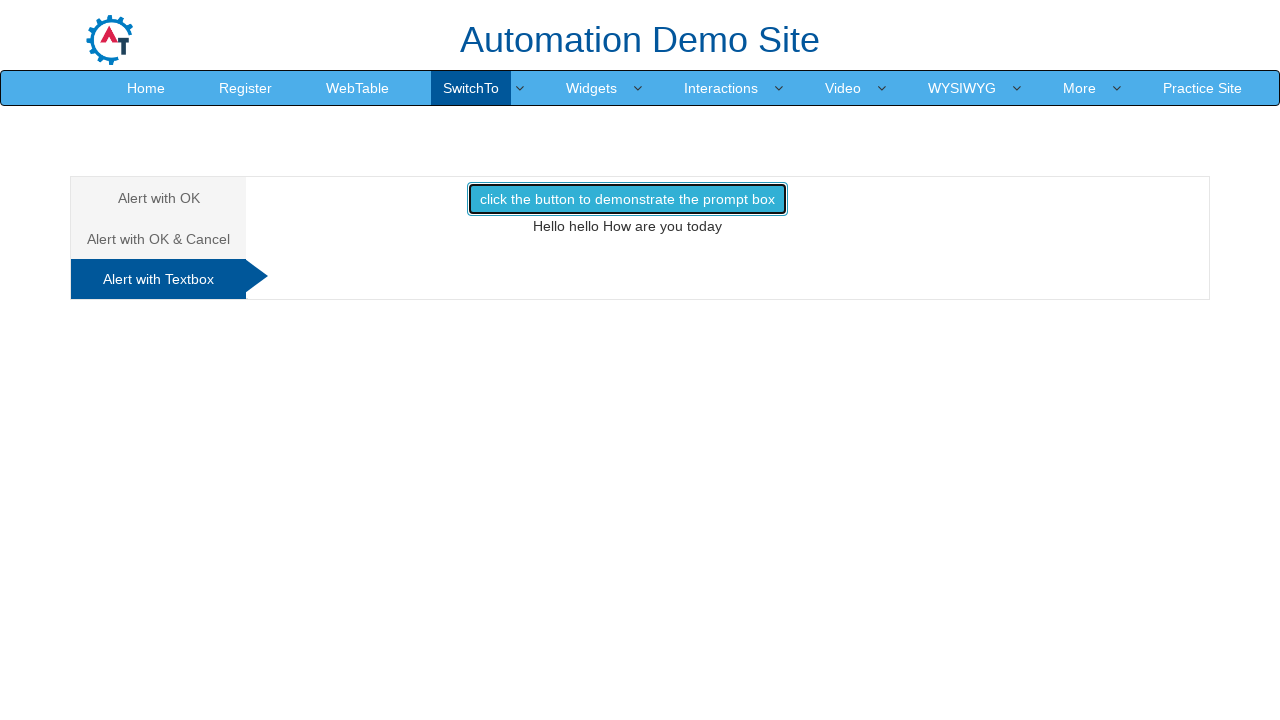

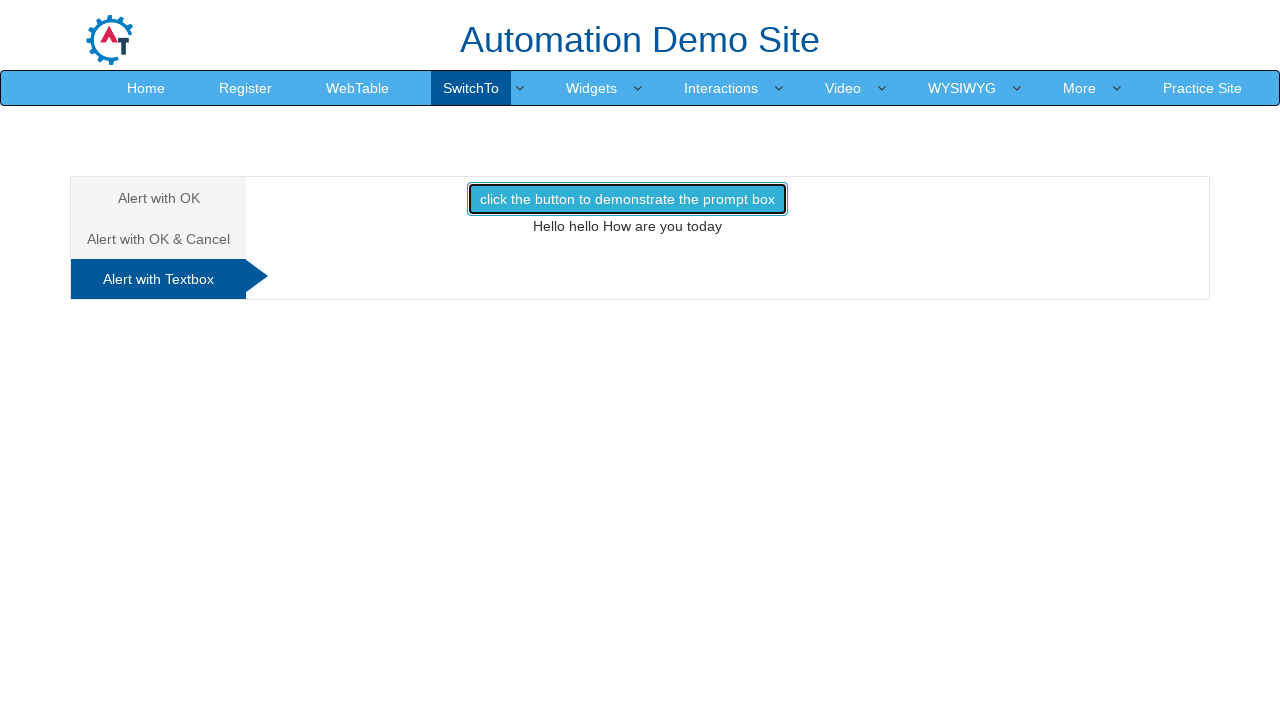